Tests mouse hover and context click actions on the AJIO shopping website by moving to a specific offset position and performing a right-click

Starting URL: https://www.ajio.com/

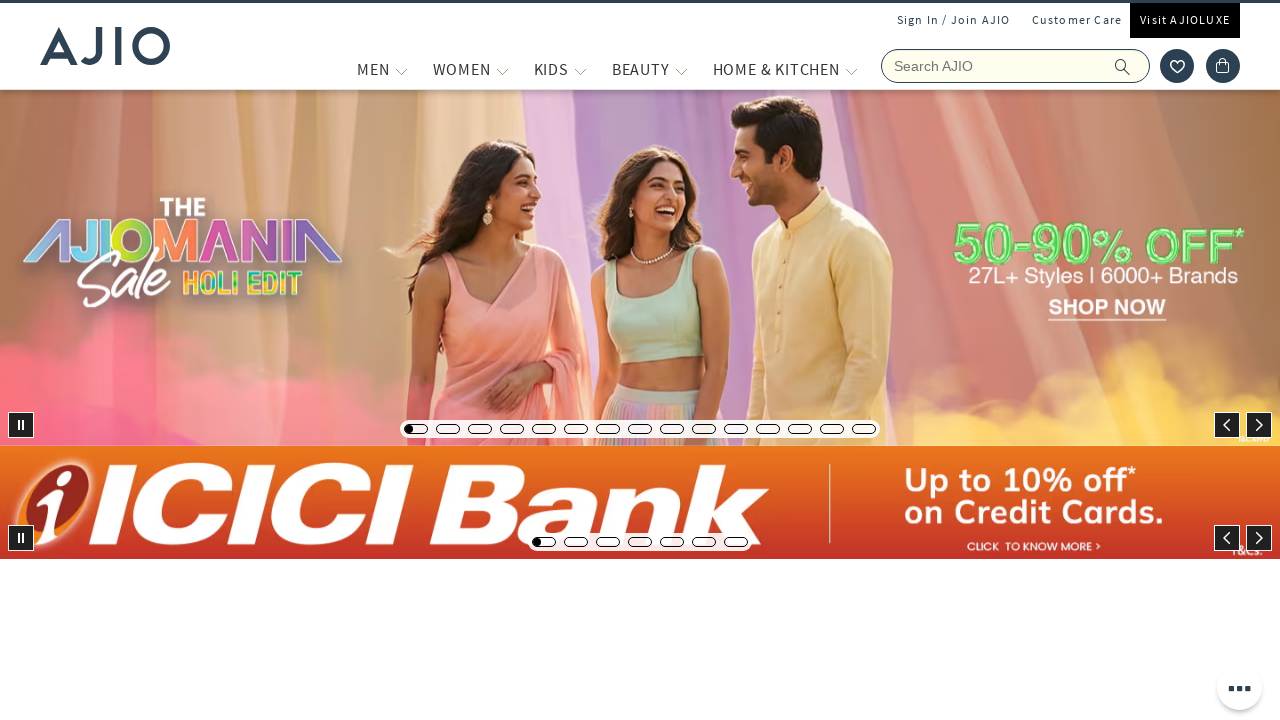

Waited for BEAUTY element to be visible on AJIO website
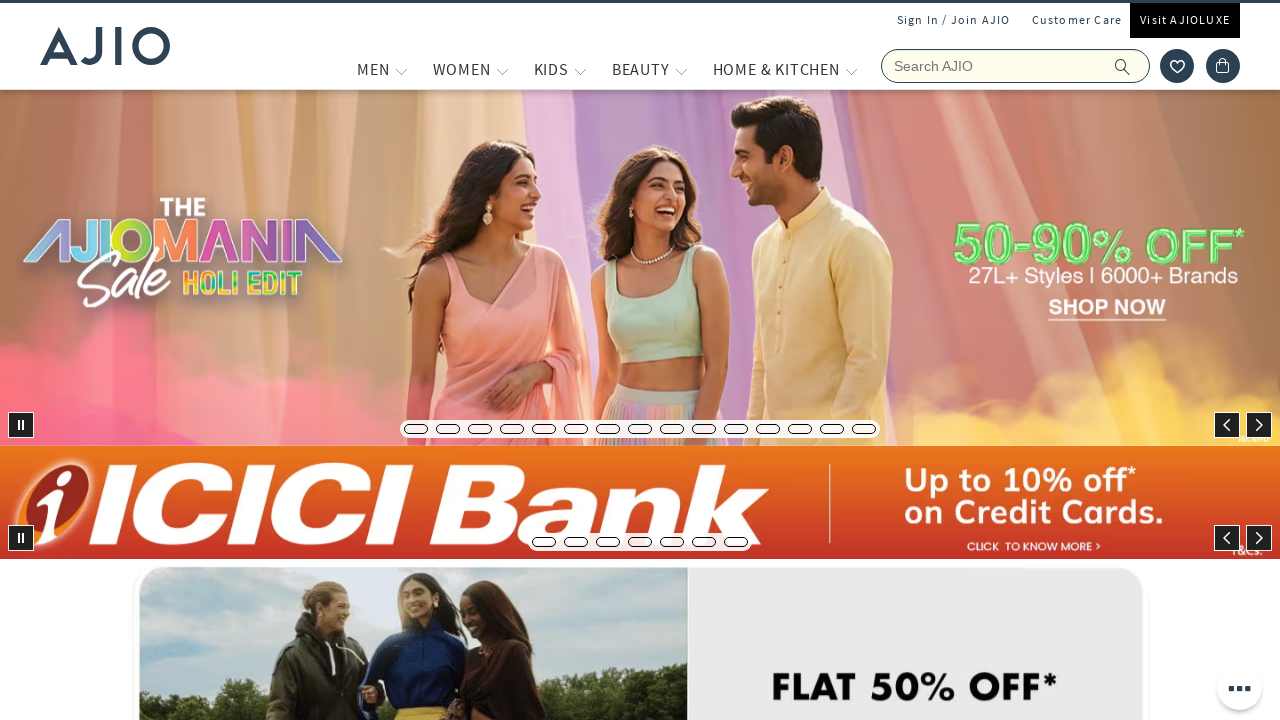

Moved mouse to offset position (450, 200) at (450, 200)
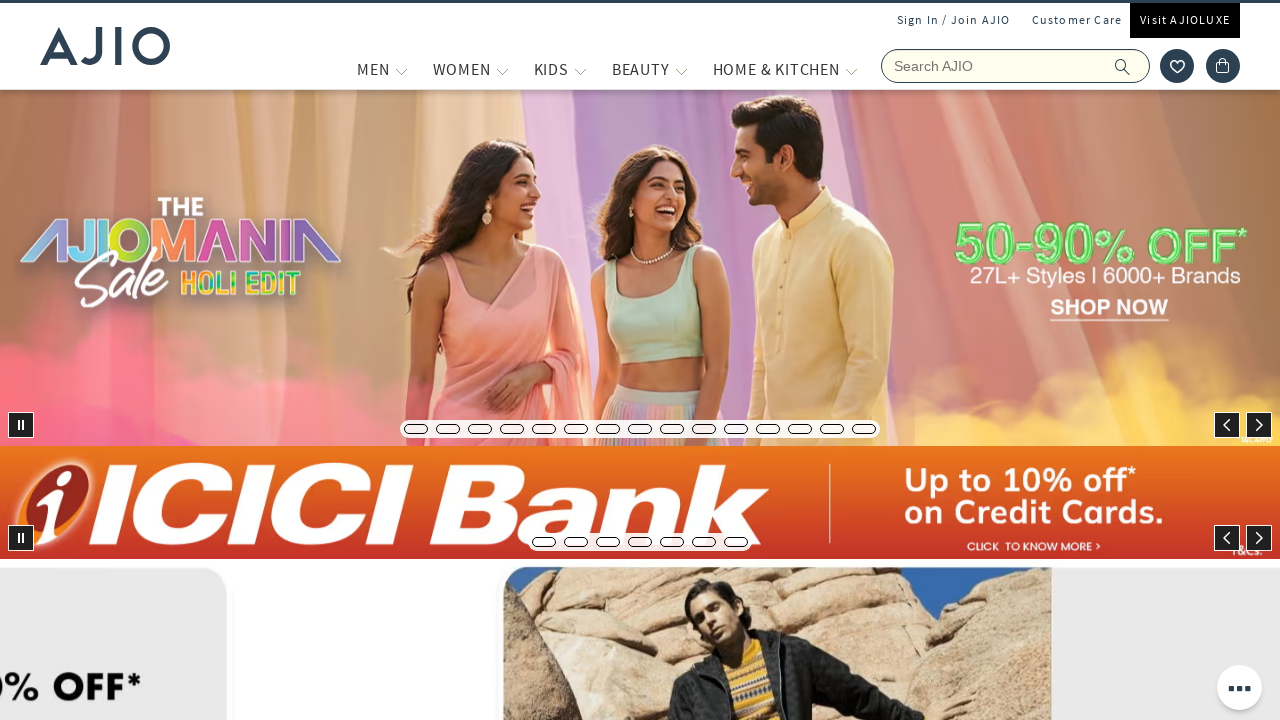

Performed right-click (context click) at position (450, 200) at (450, 200)
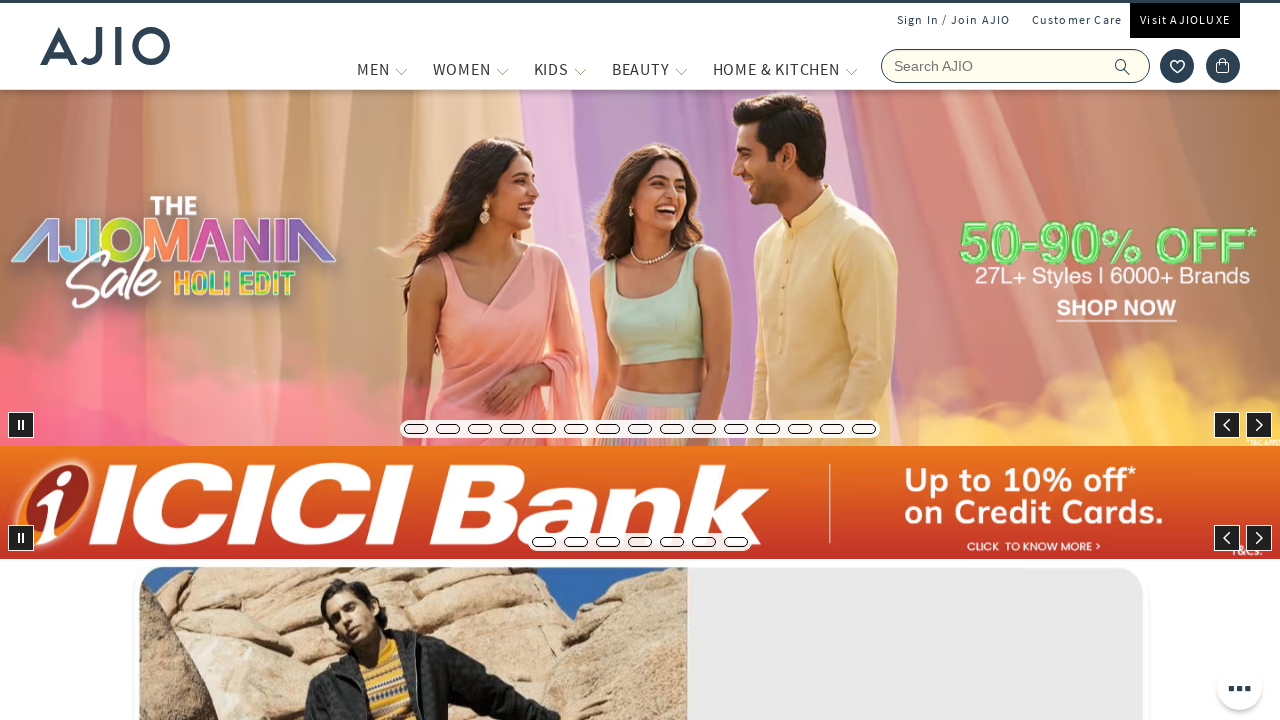

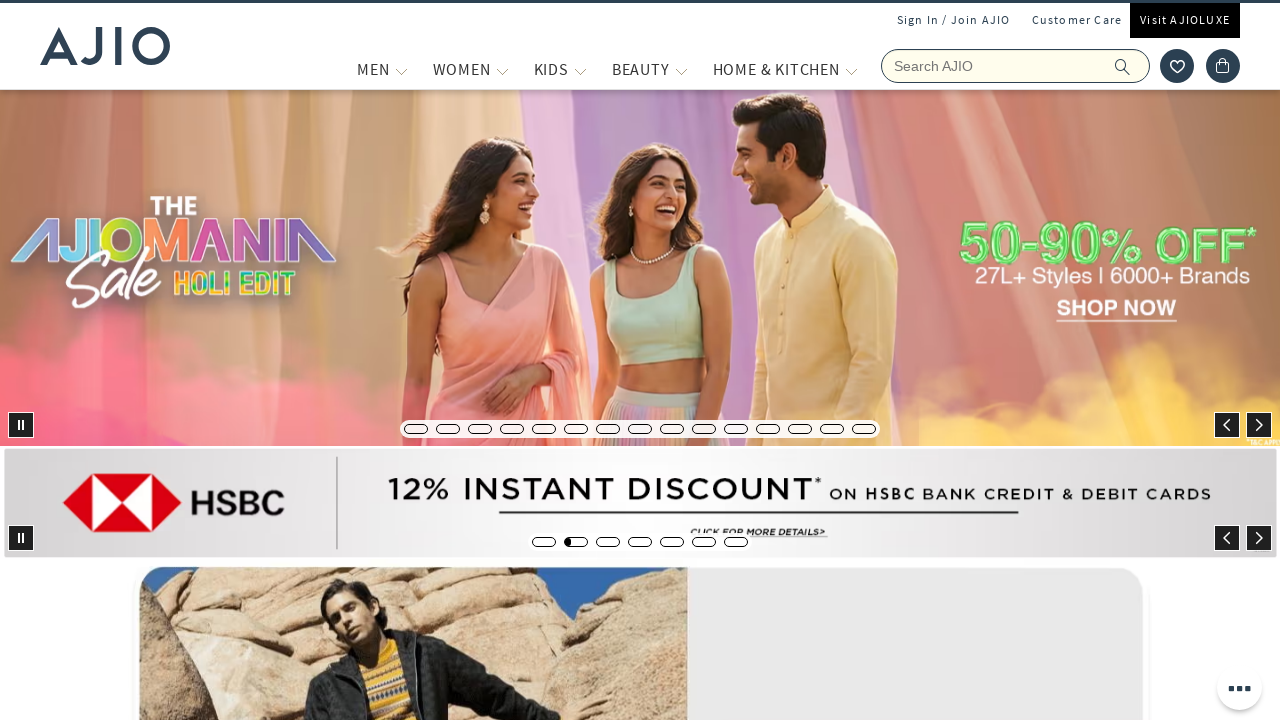